Tests JavaScript alert handling by clicking a button that triggers a JS alert, accepting the alert, and verifying the result message displays correctly.

Starting URL: https://the-internet.herokuapp.com/javascript_alerts

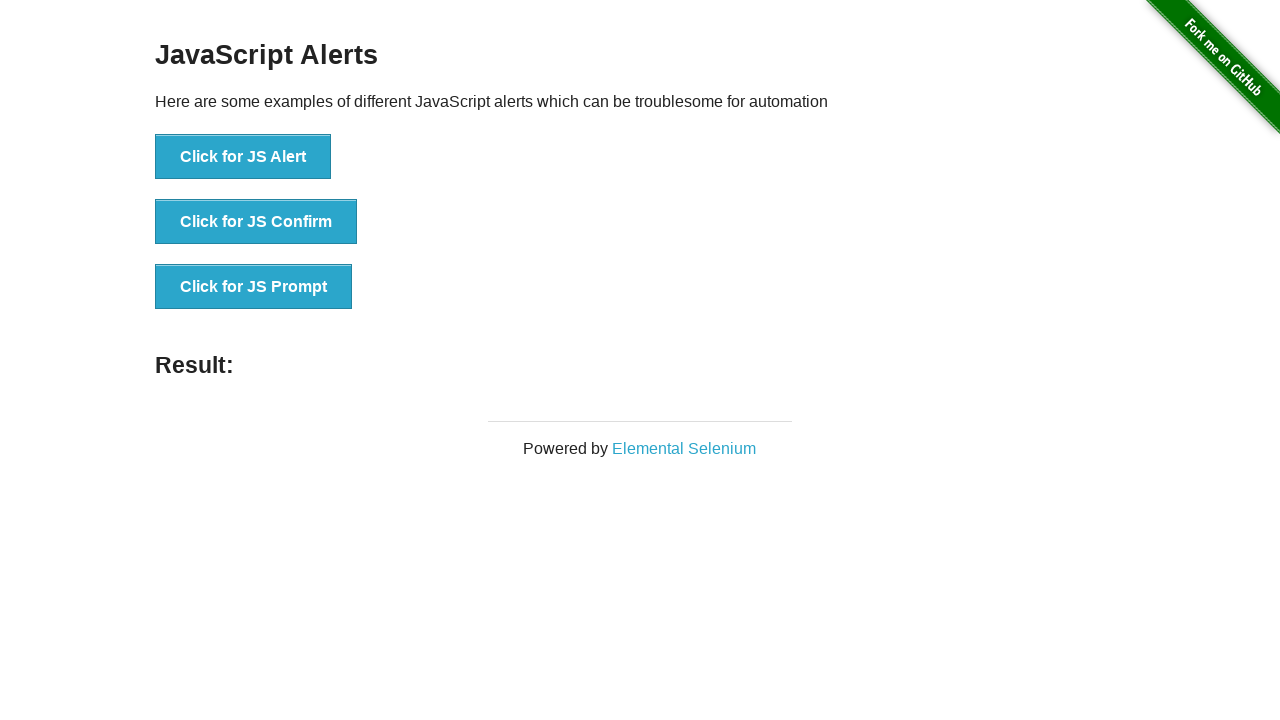

Set up dialog handler and clicked JS Alert button at (243, 157) on xpath=//button[text()='Click for JS Alert']
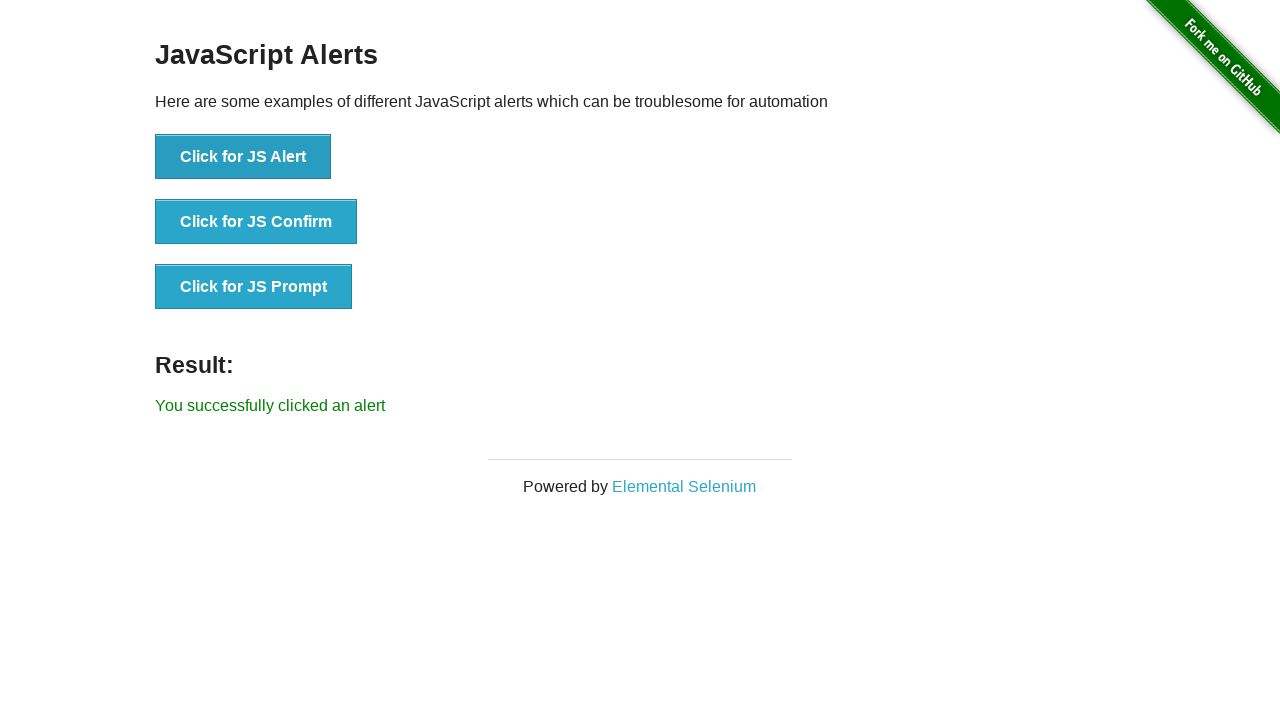

Result message element loaded and became visible
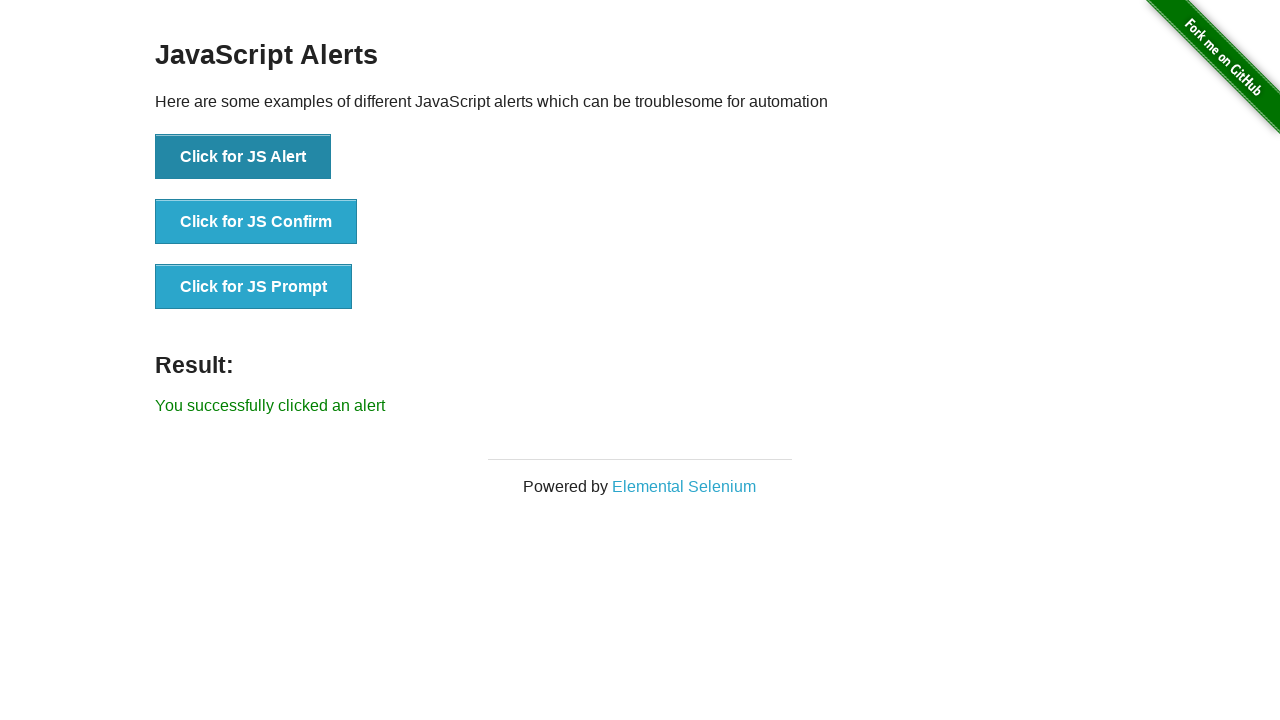

Retrieved result message text content
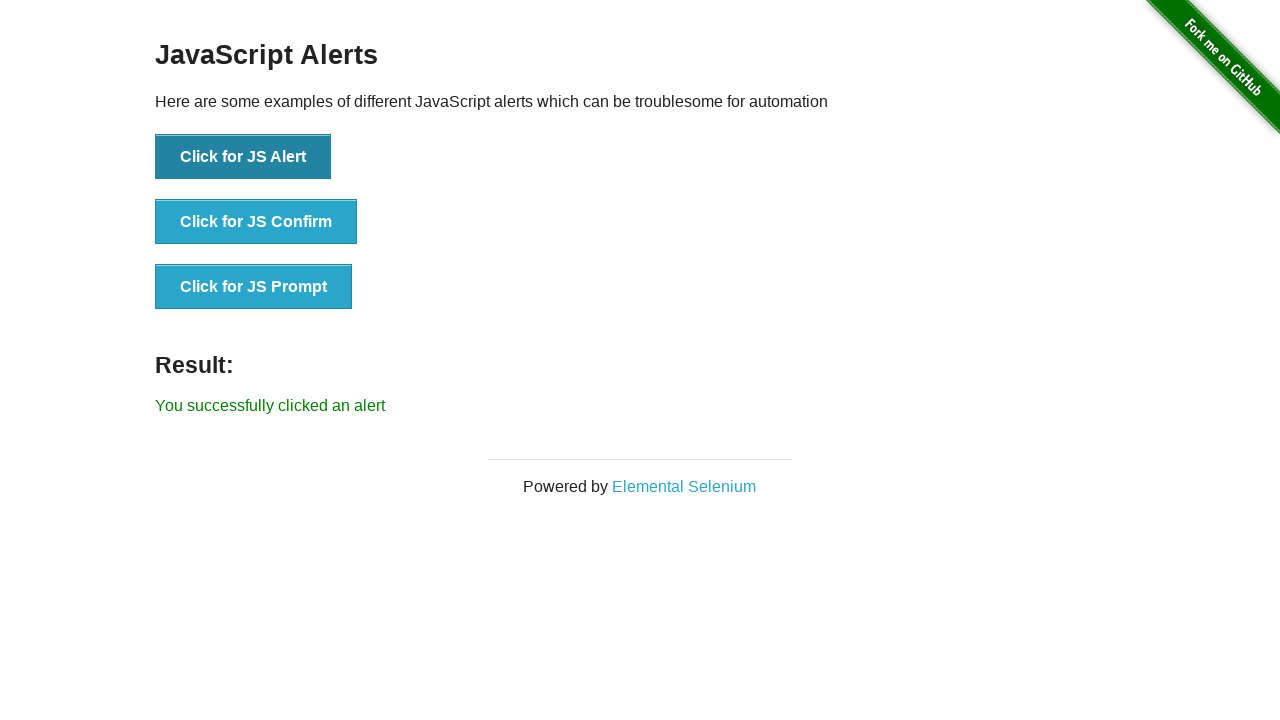

Verified result message matches expected text: 'You successfully clicked an alert'
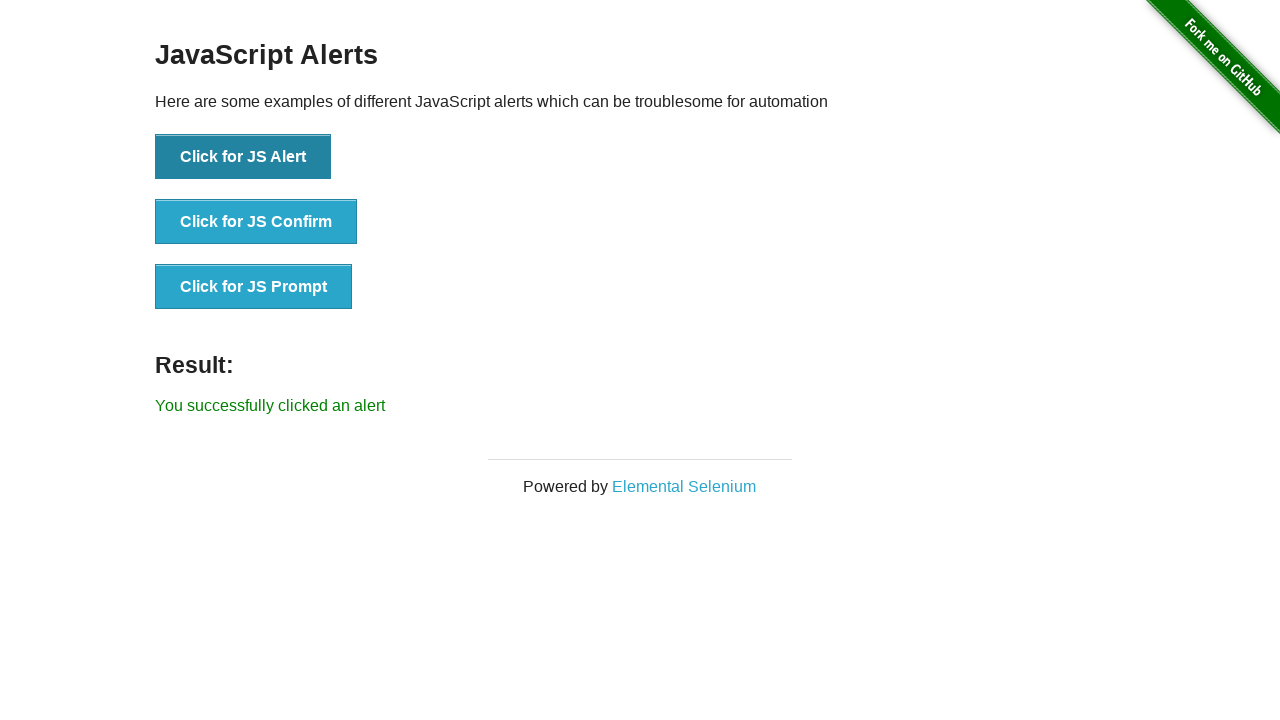

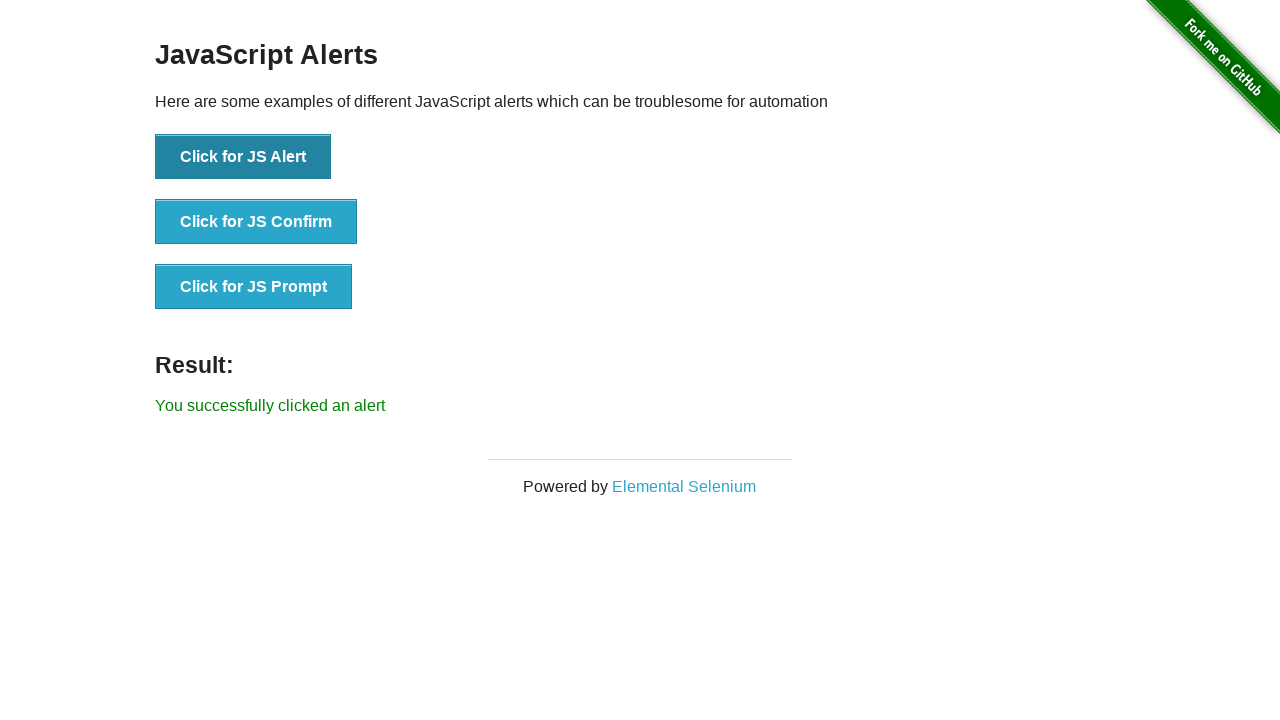